Tests prompt alerts by entering text and accepting, then clicking again and dismissing

Starting URL: https://demoqa.com/alerts

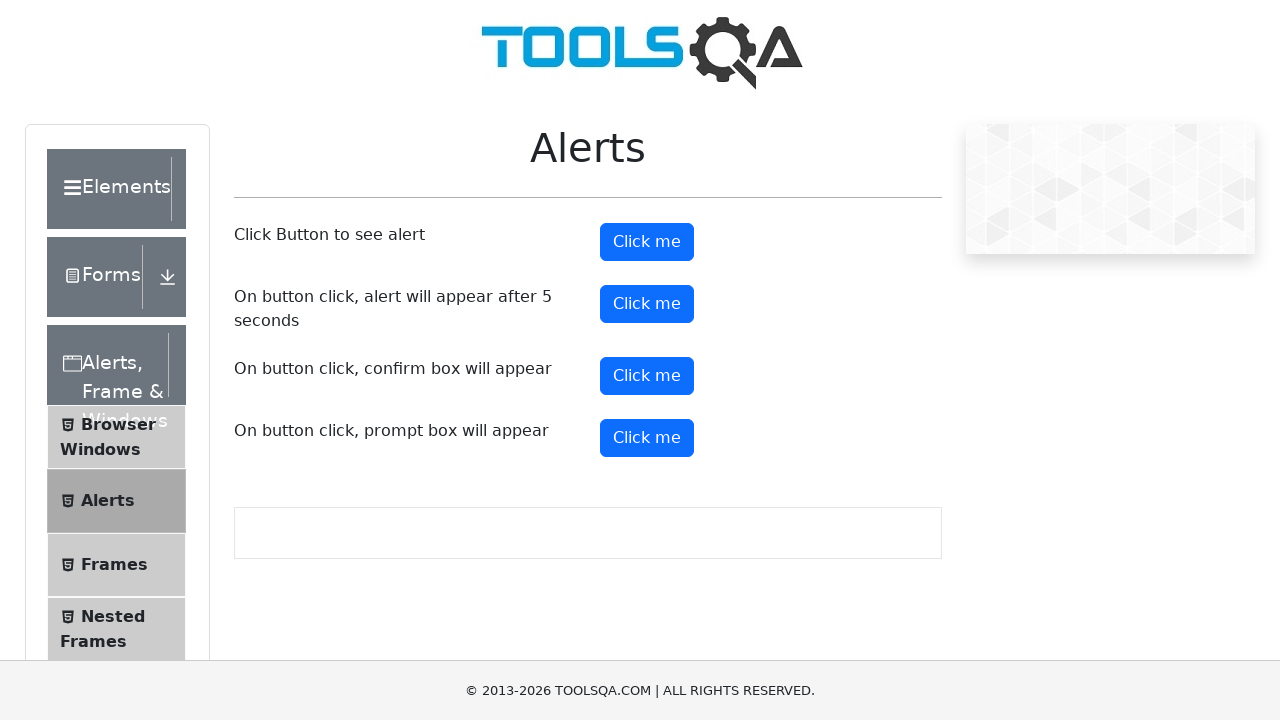

Scrolled down 200px to make buttons visible
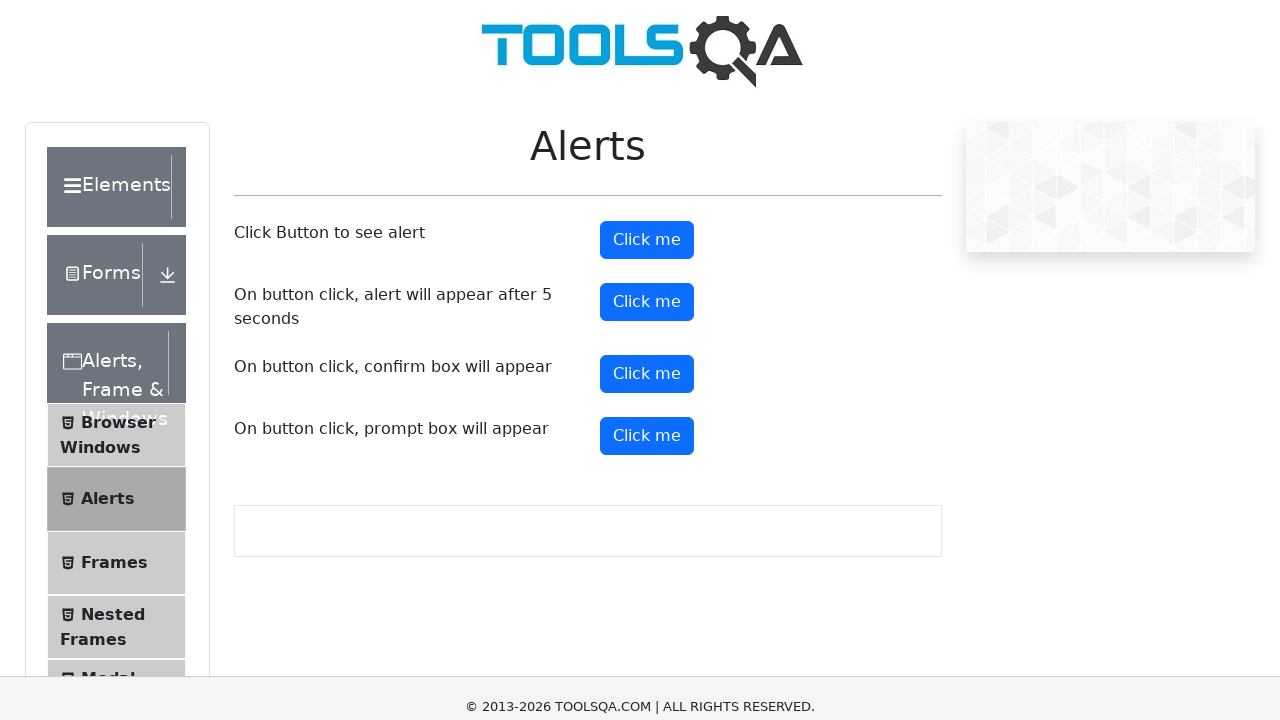

Prompt button became visible
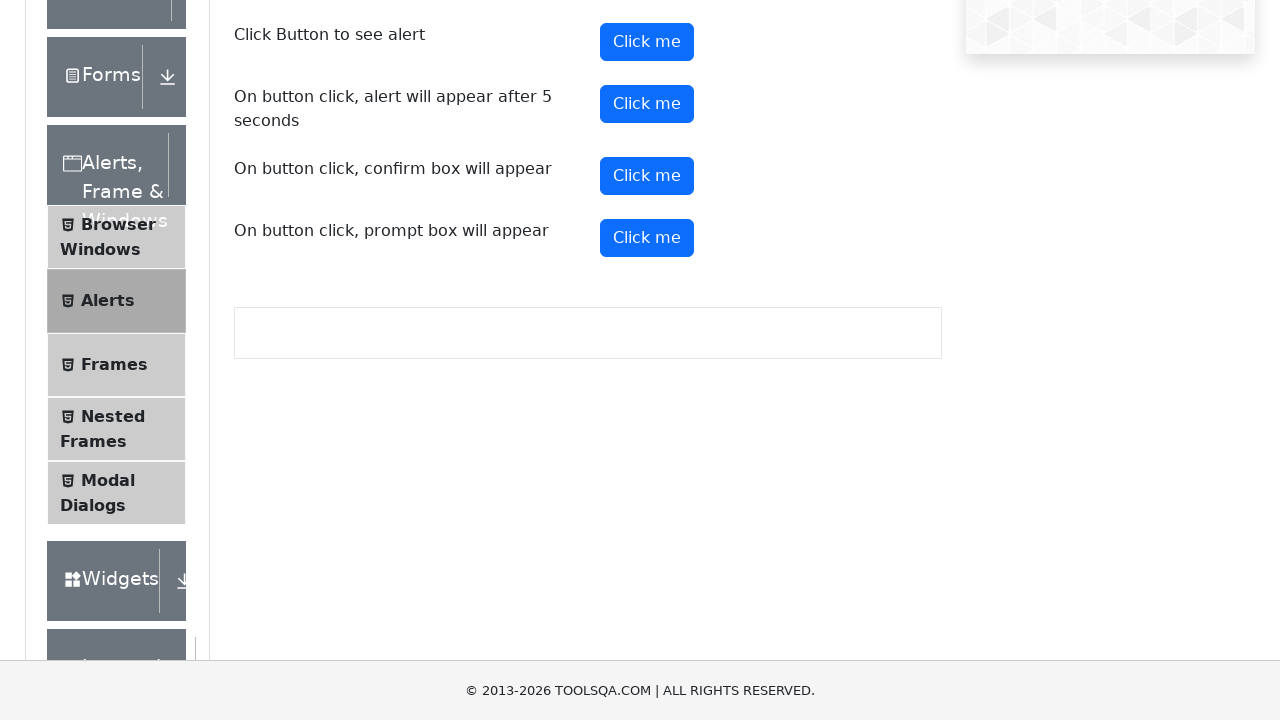

Clicked prompt button to trigger first dialog at (647, 238) on #promtButton
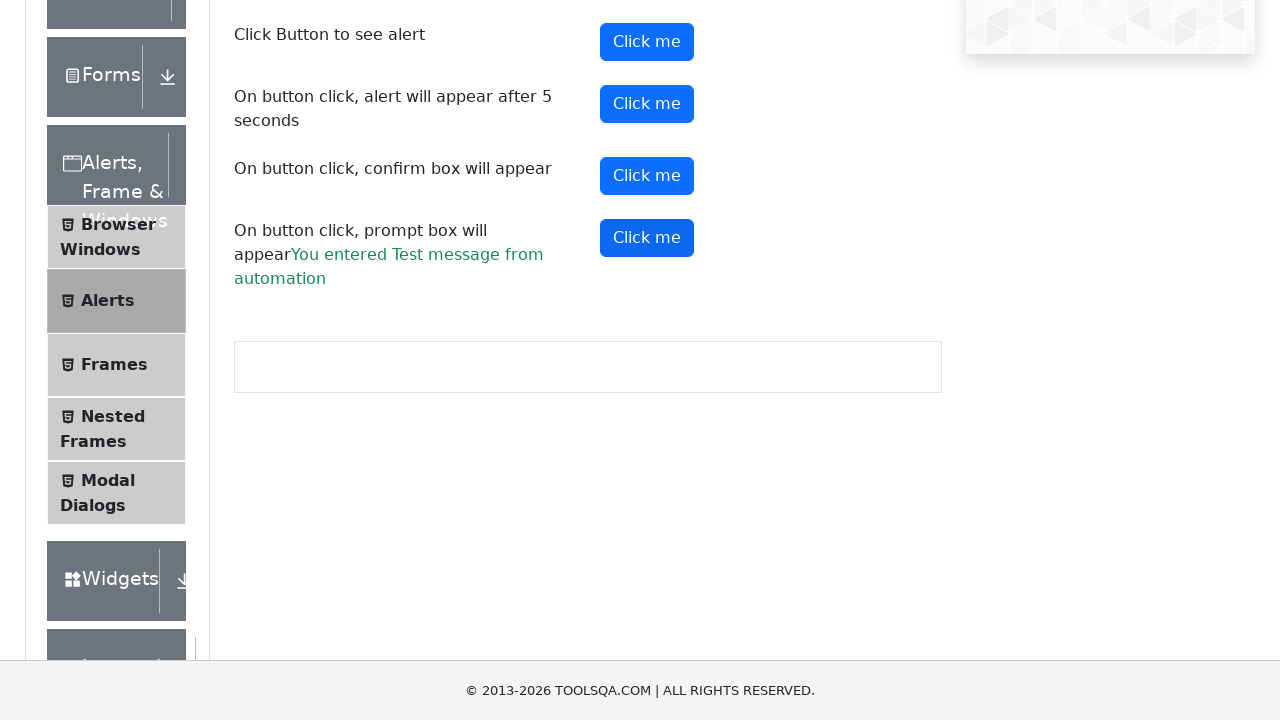

Waited 500ms for dialog to be handled
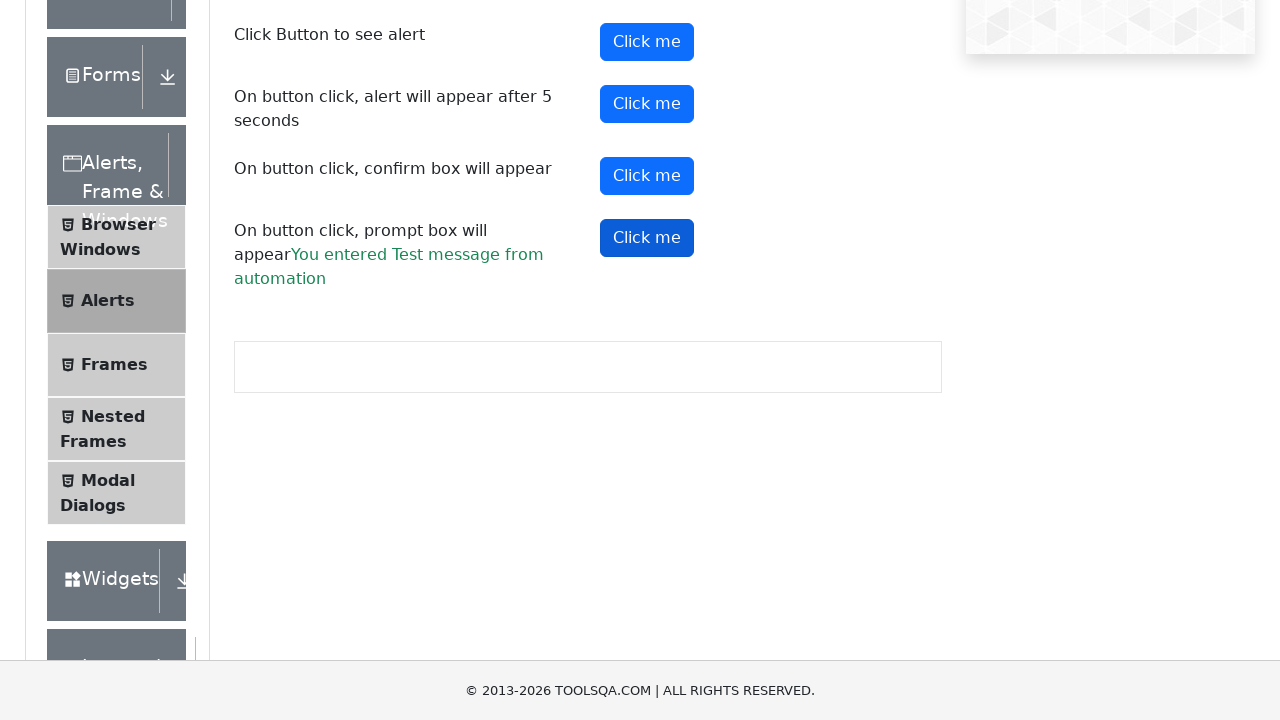

Clicked prompt button again to trigger second dialog at (647, 238) on #promtButton
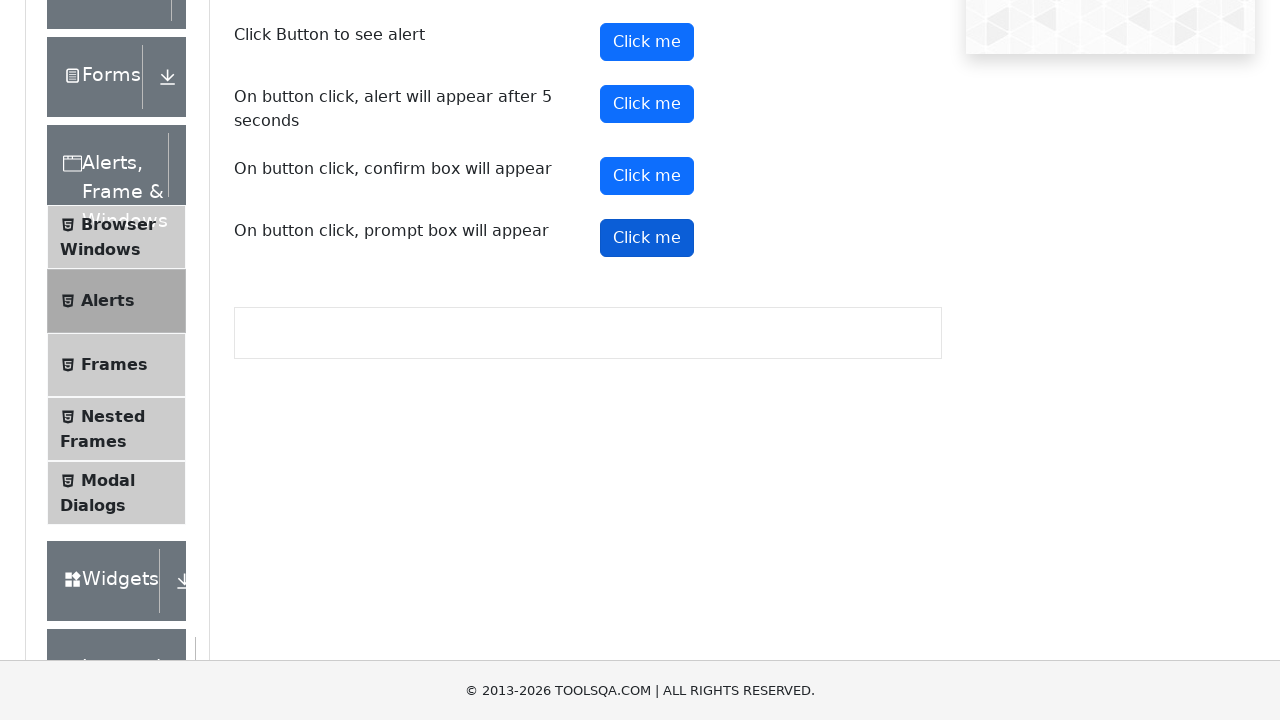

Waited 500ms for second dialog to be dismissed
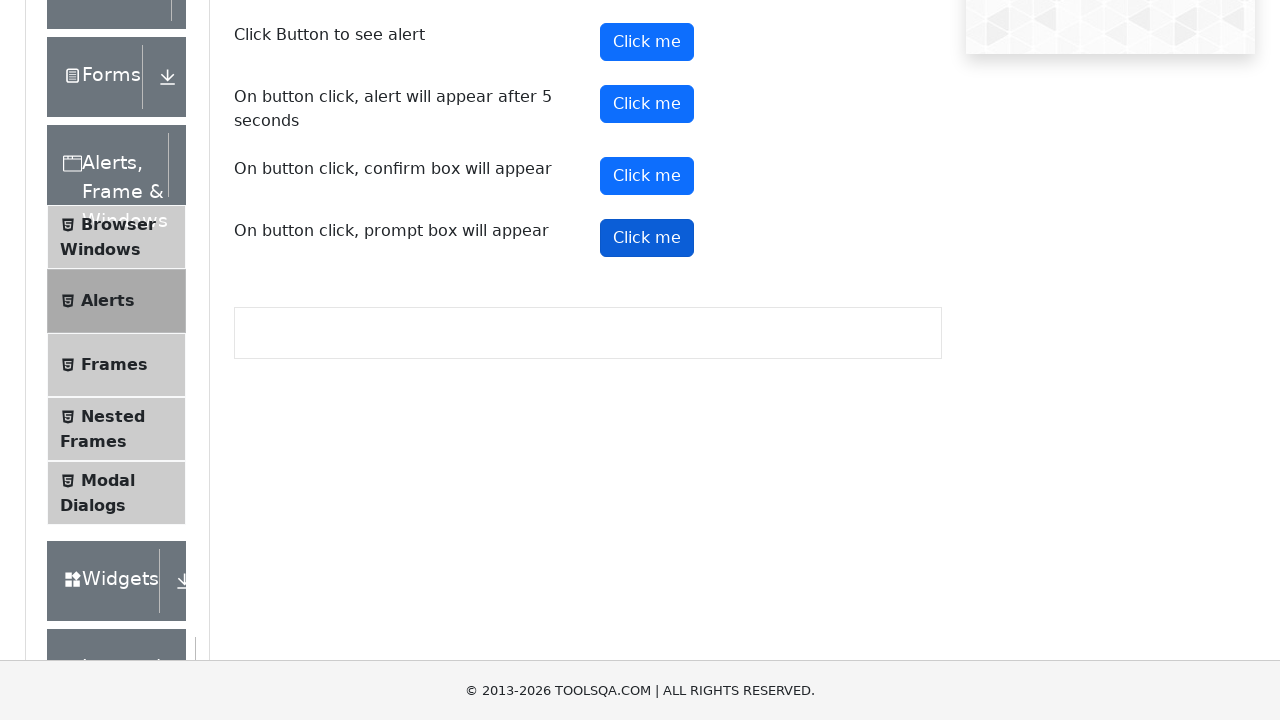

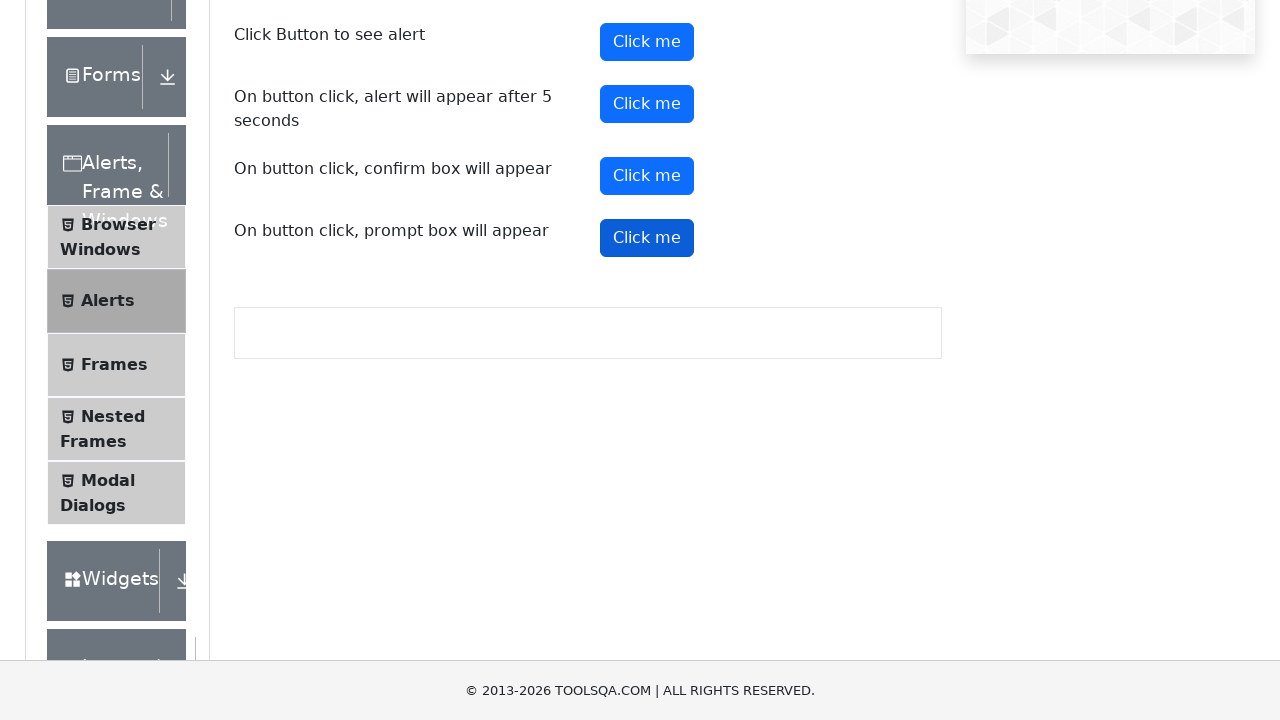